Tests the filter link highlighting to show the currently applied filter

Starting URL: https://demo.playwright.dev/todomvc

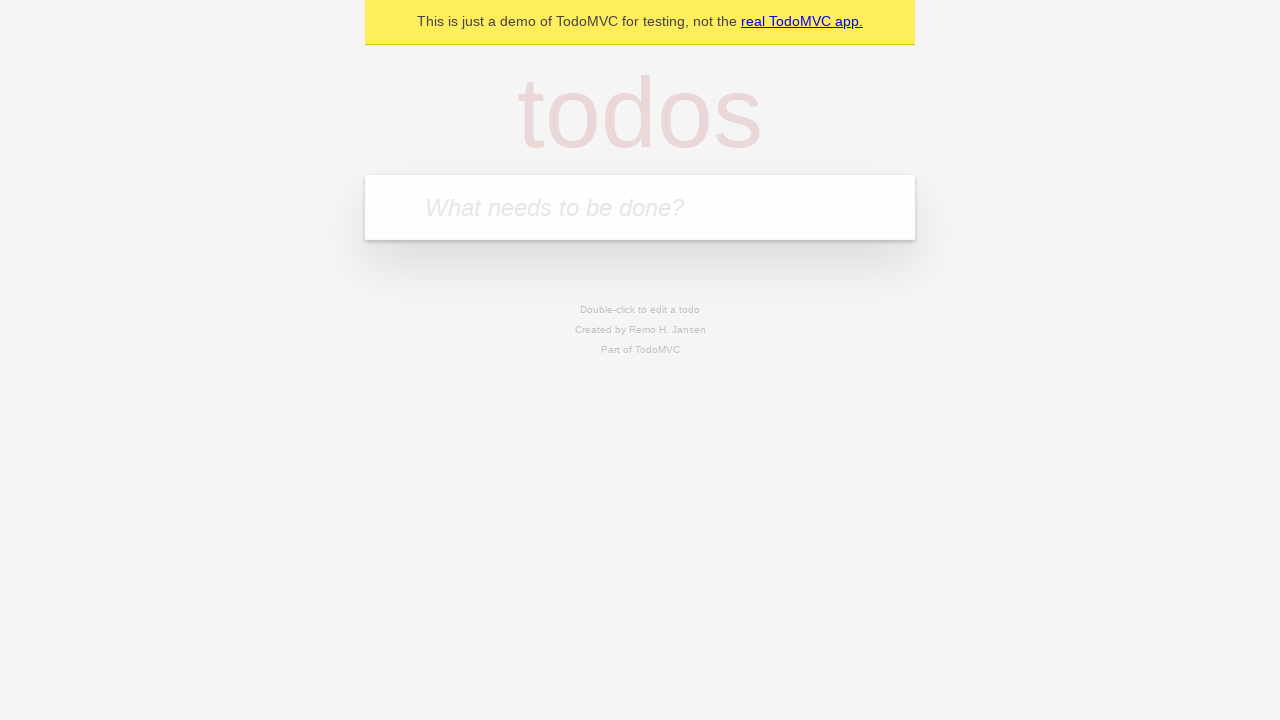

Filled todo input with 'buy some cheese' on internal:attr=[placeholder="What needs to be done?"i]
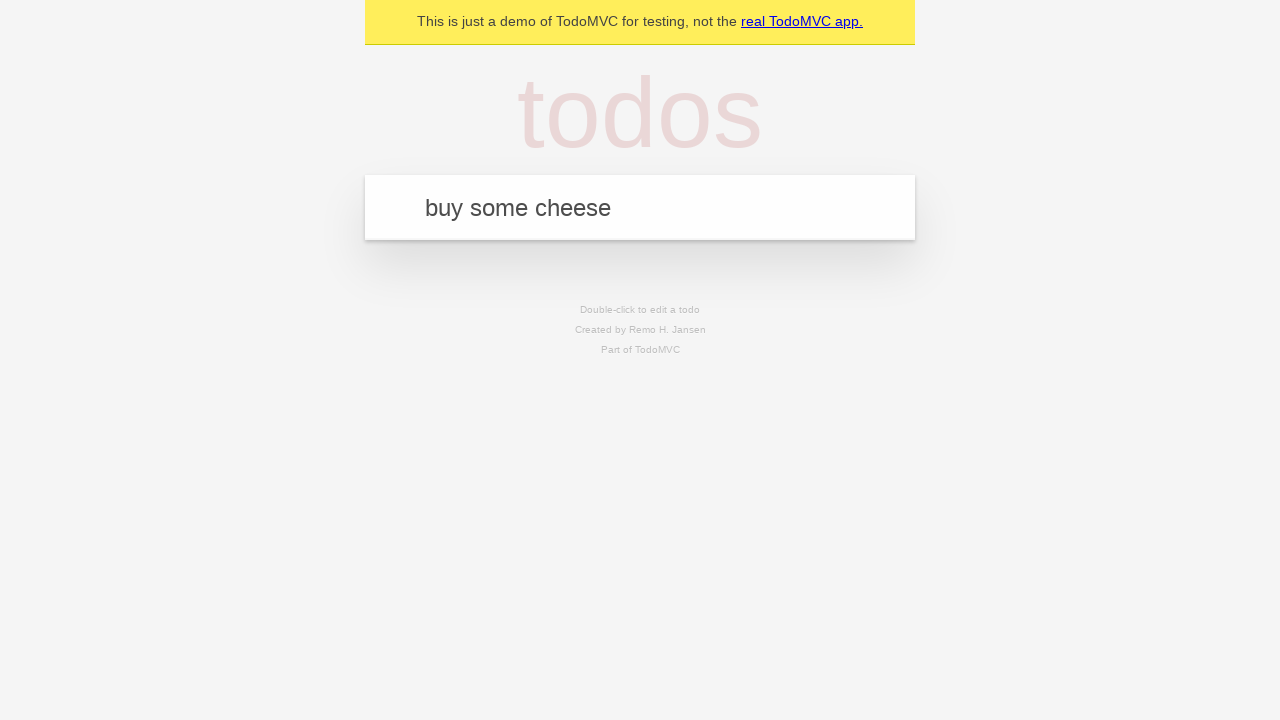

Pressed Enter to add todo 'buy some cheese' on internal:attr=[placeholder="What needs to be done?"i]
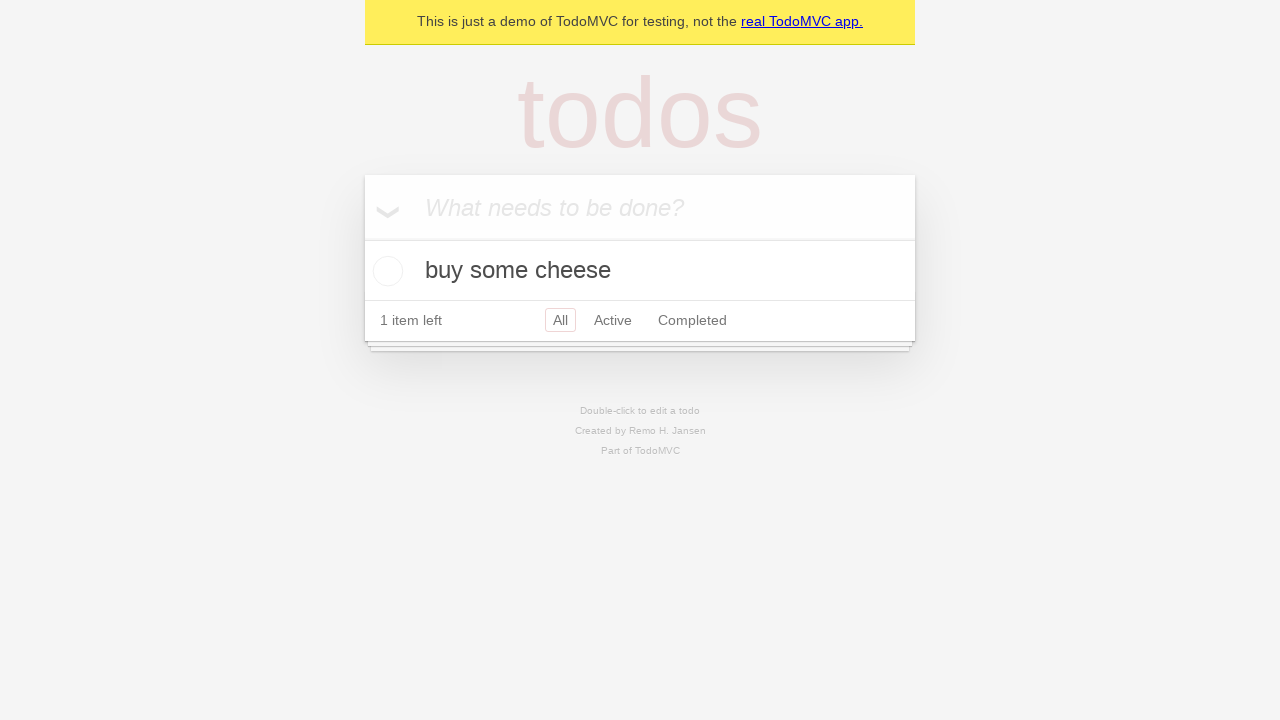

Filled todo input with 'feed the cat' on internal:attr=[placeholder="What needs to be done?"i]
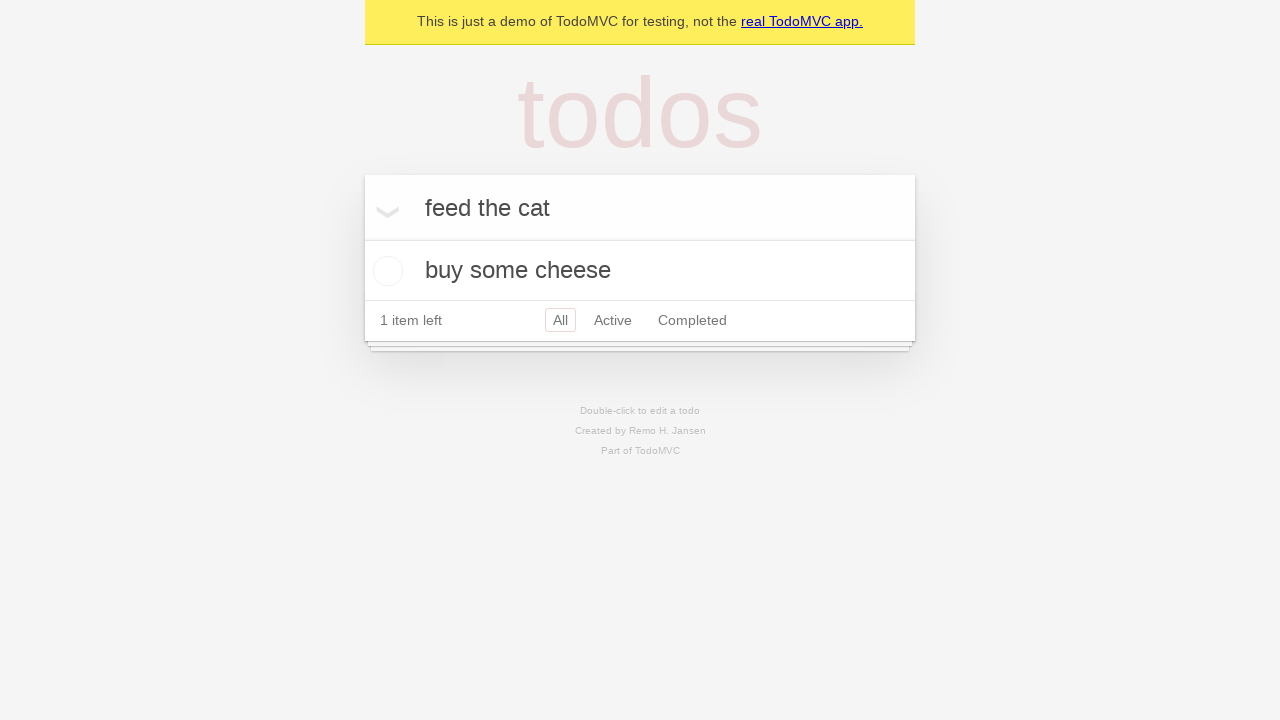

Pressed Enter to add todo 'feed the cat' on internal:attr=[placeholder="What needs to be done?"i]
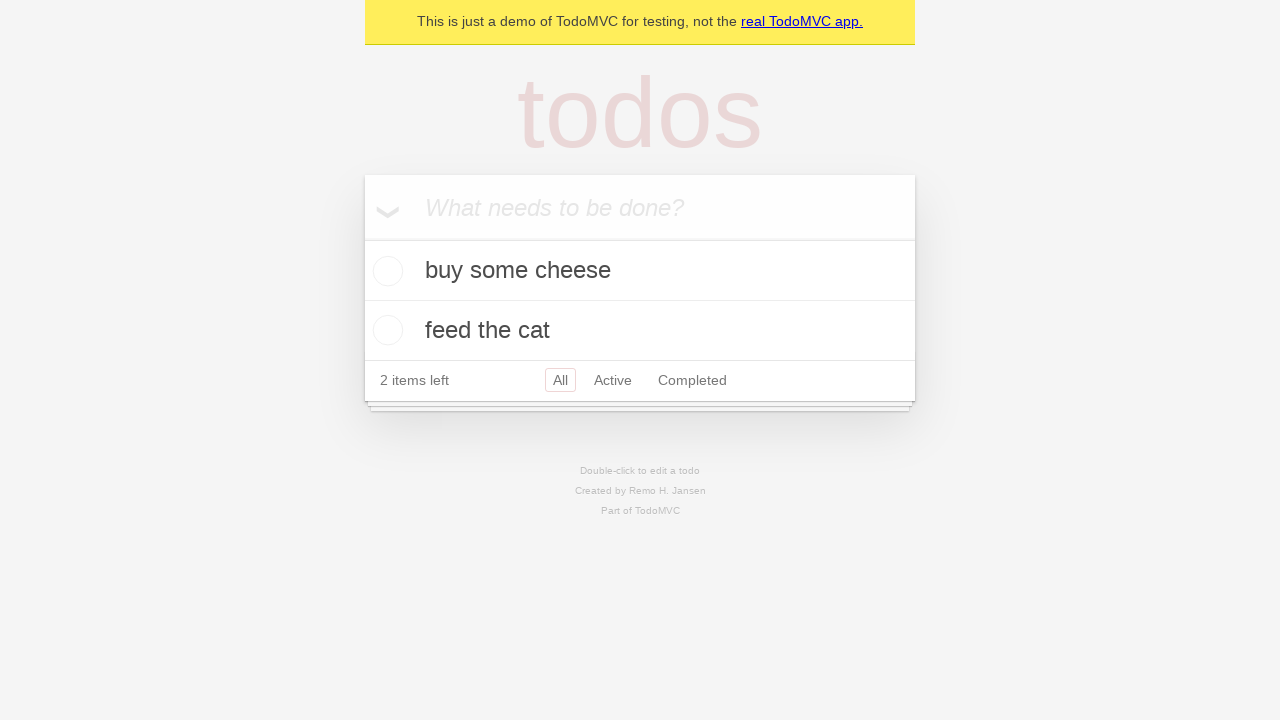

Filled todo input with 'book a doctors appointment' on internal:attr=[placeholder="What needs to be done?"i]
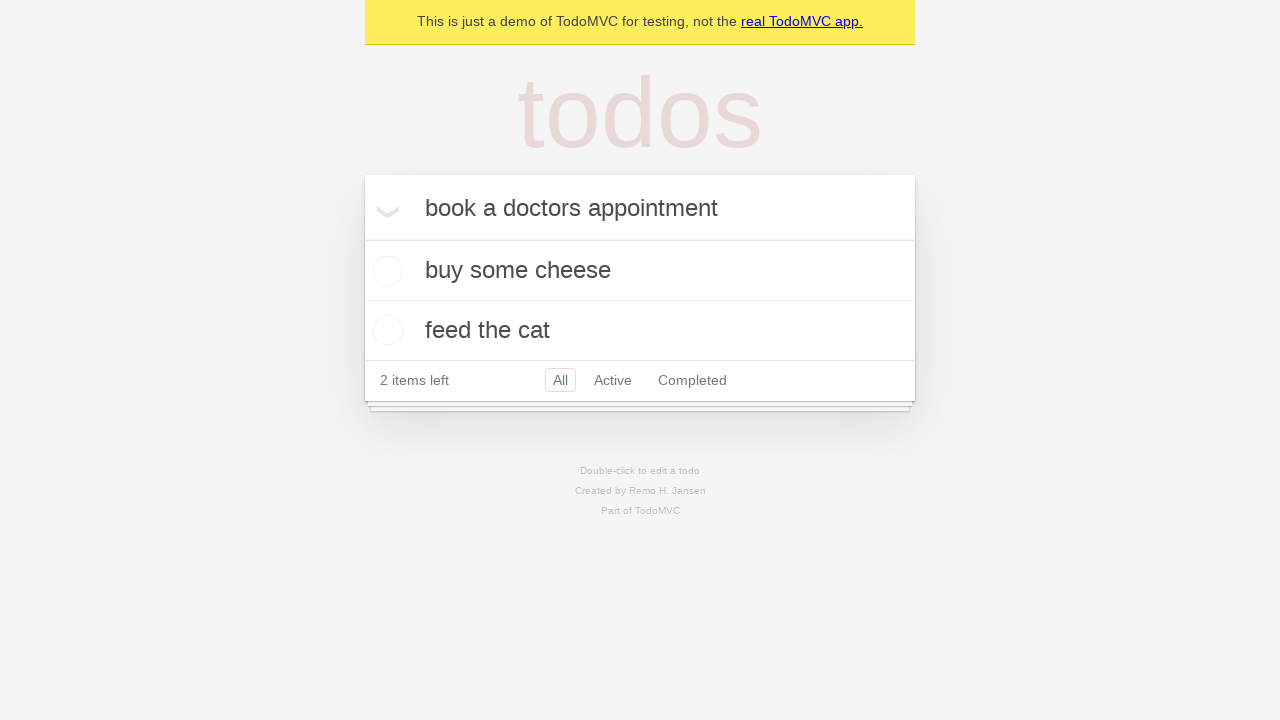

Pressed Enter to add todo 'book a doctors appointment' on internal:attr=[placeholder="What needs to be done?"i]
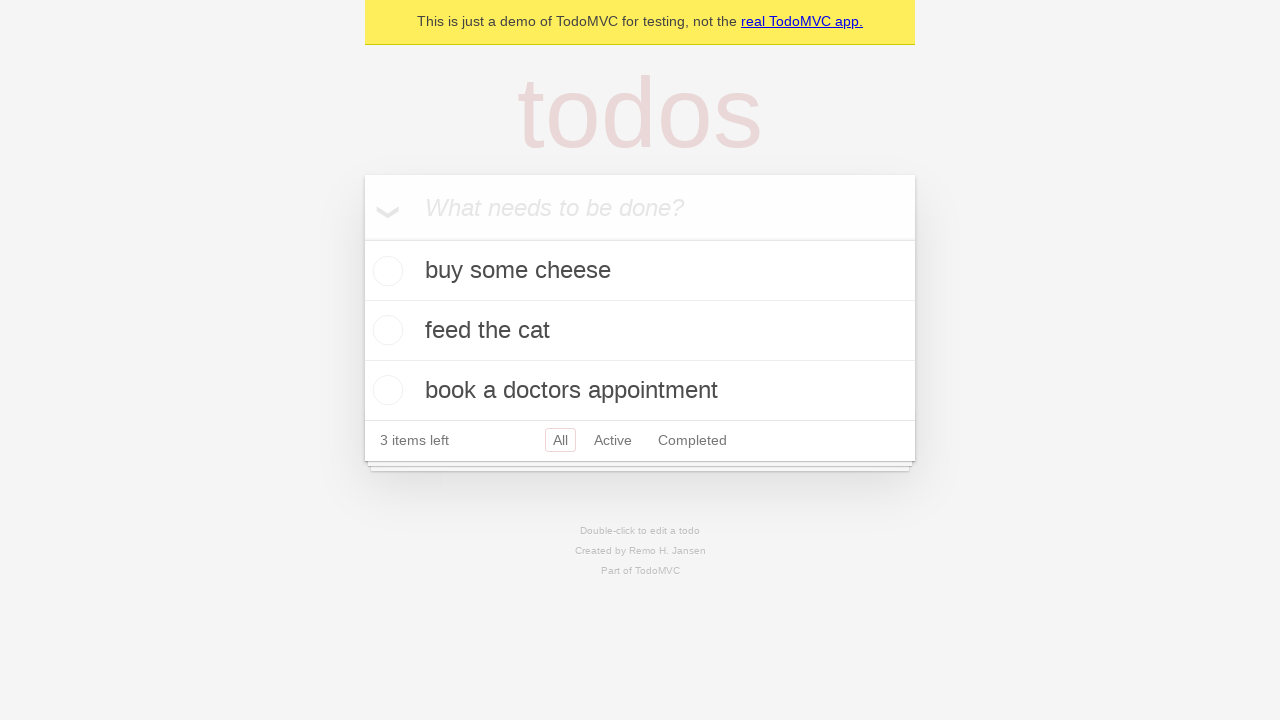

Waited for all 3 todo items to be created
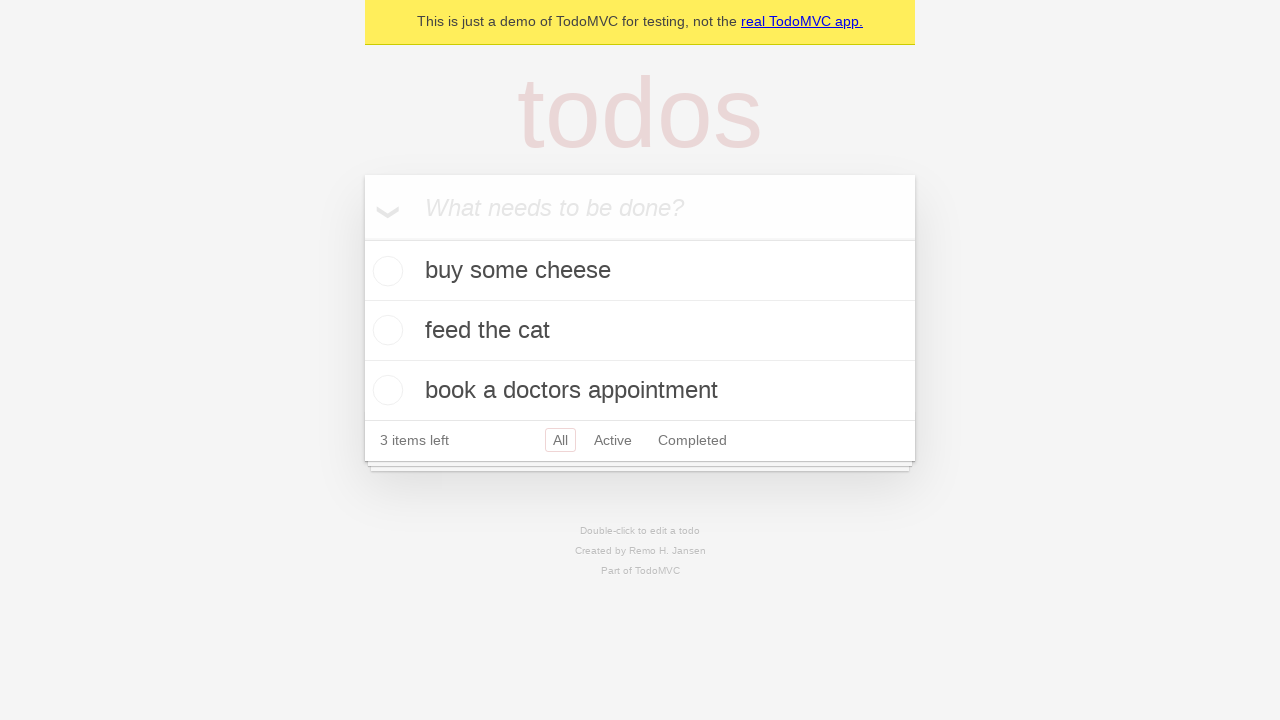

Clicked Active filter link at (613, 440) on internal:role=link[name="Active"i]
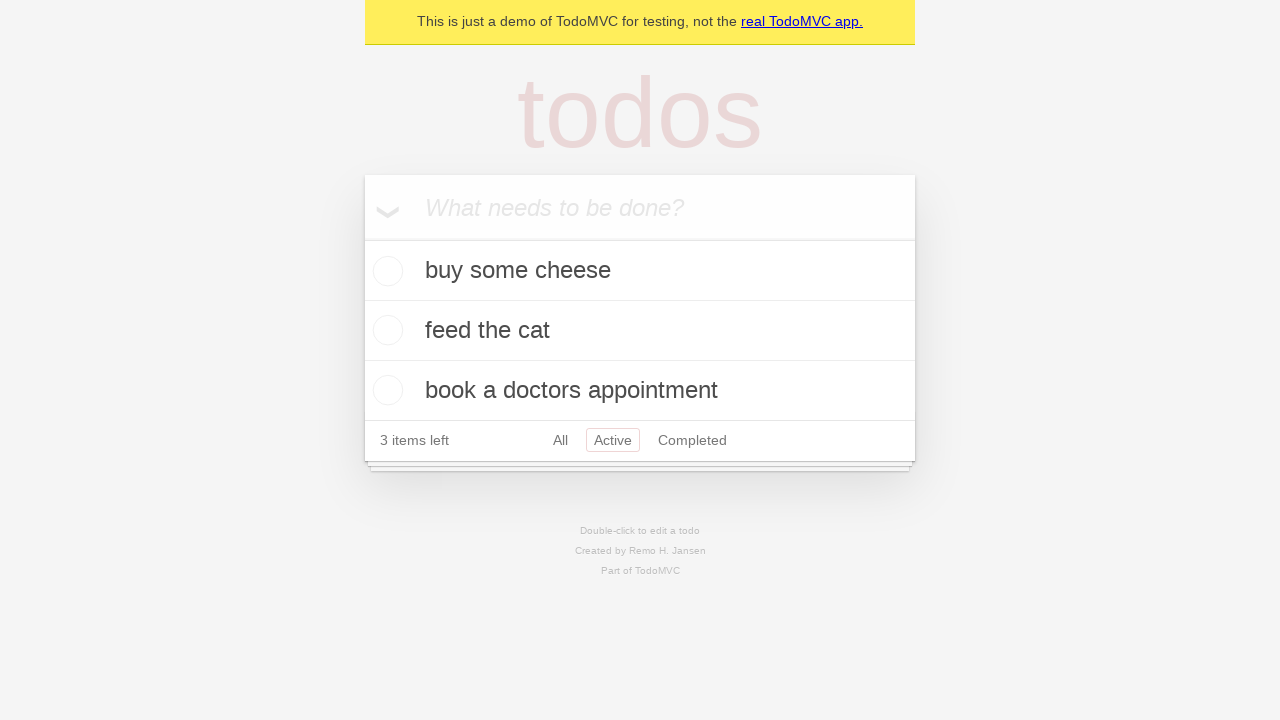

Clicked Completed filter link to verify highlighting at (692, 440) on internal:role=link[name="Completed"i]
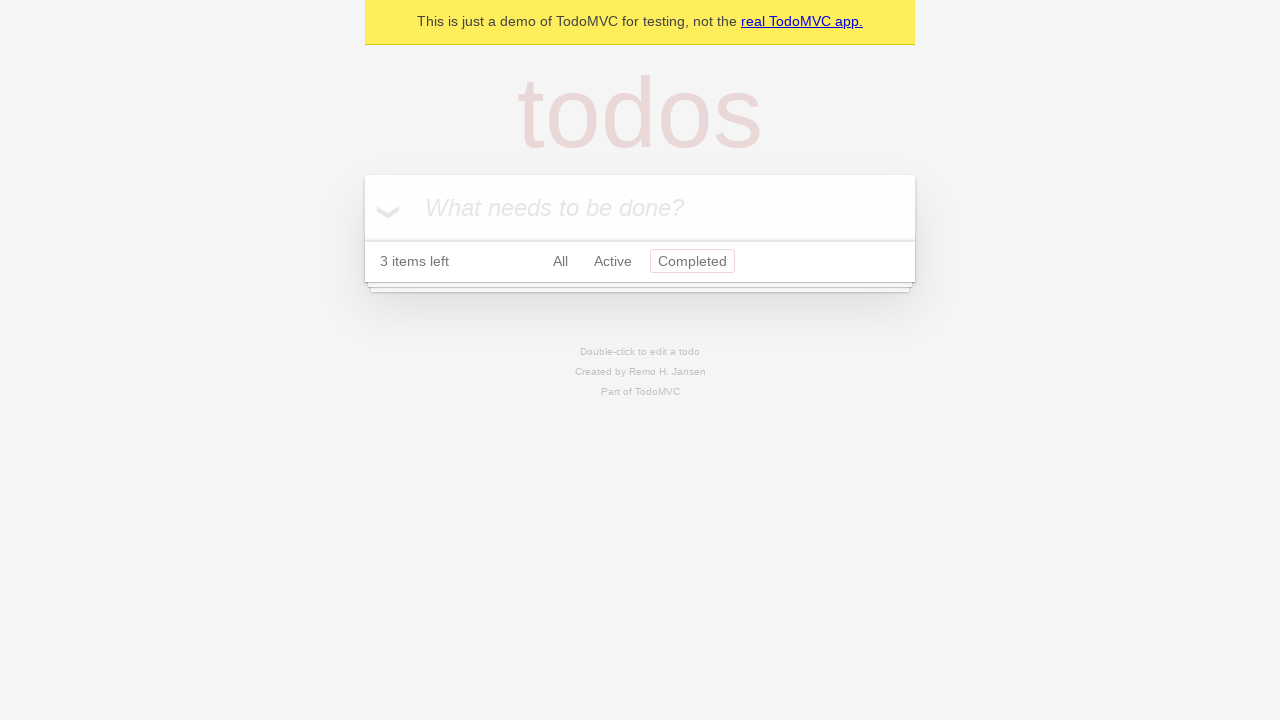

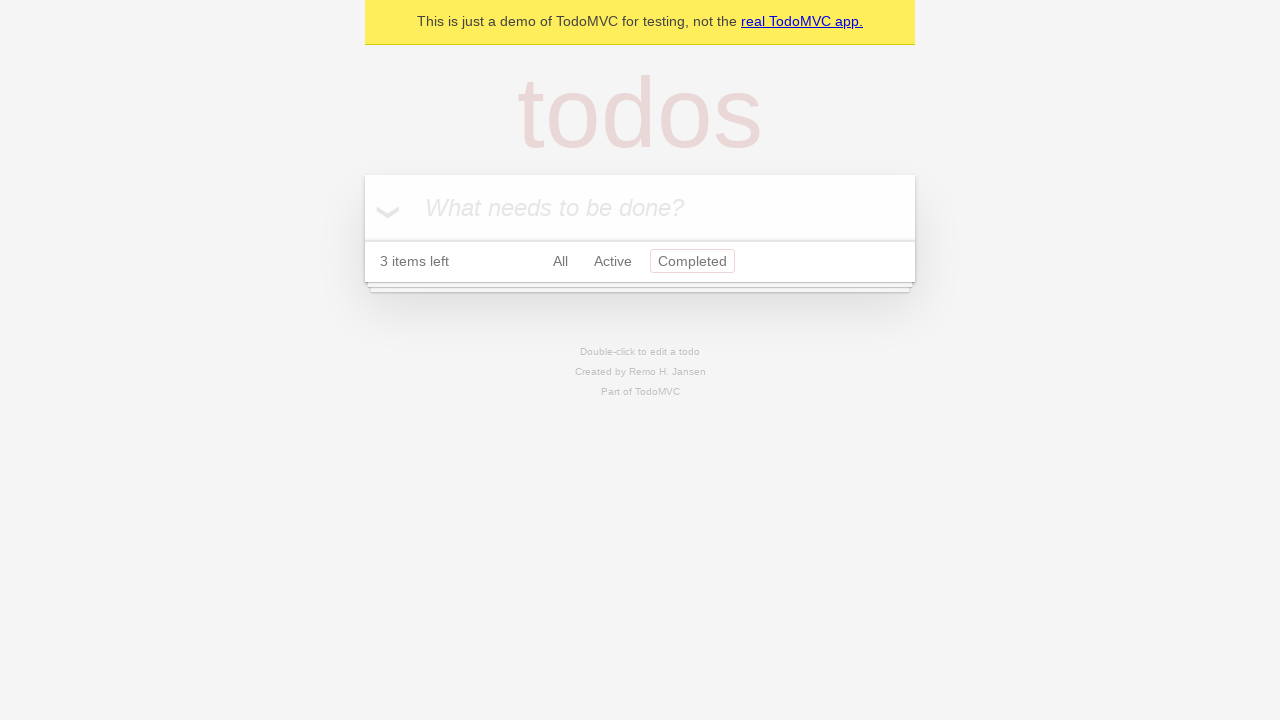